Tests reopening all tasks using toggle-all while on the Completed filter with mixed task states.

Starting URL: https://todomvc4tasj.herokuapp.com/

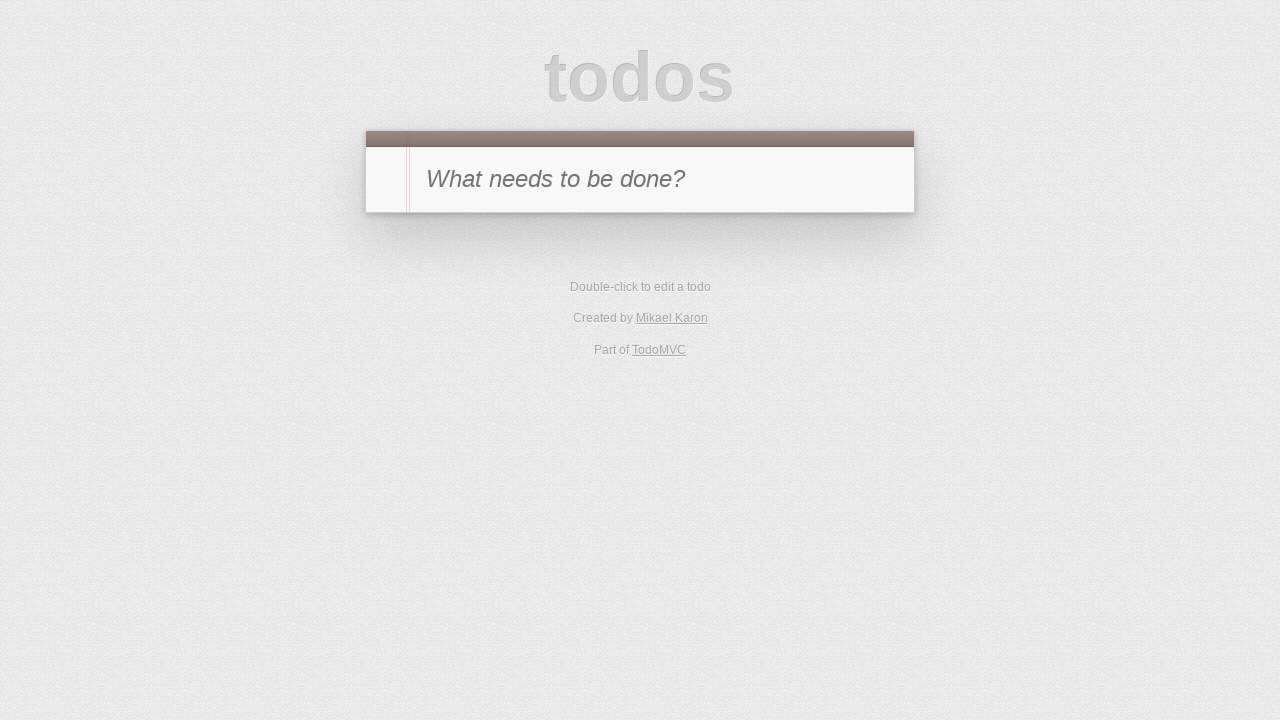

Injected localStorage with two active tasks and one completed task
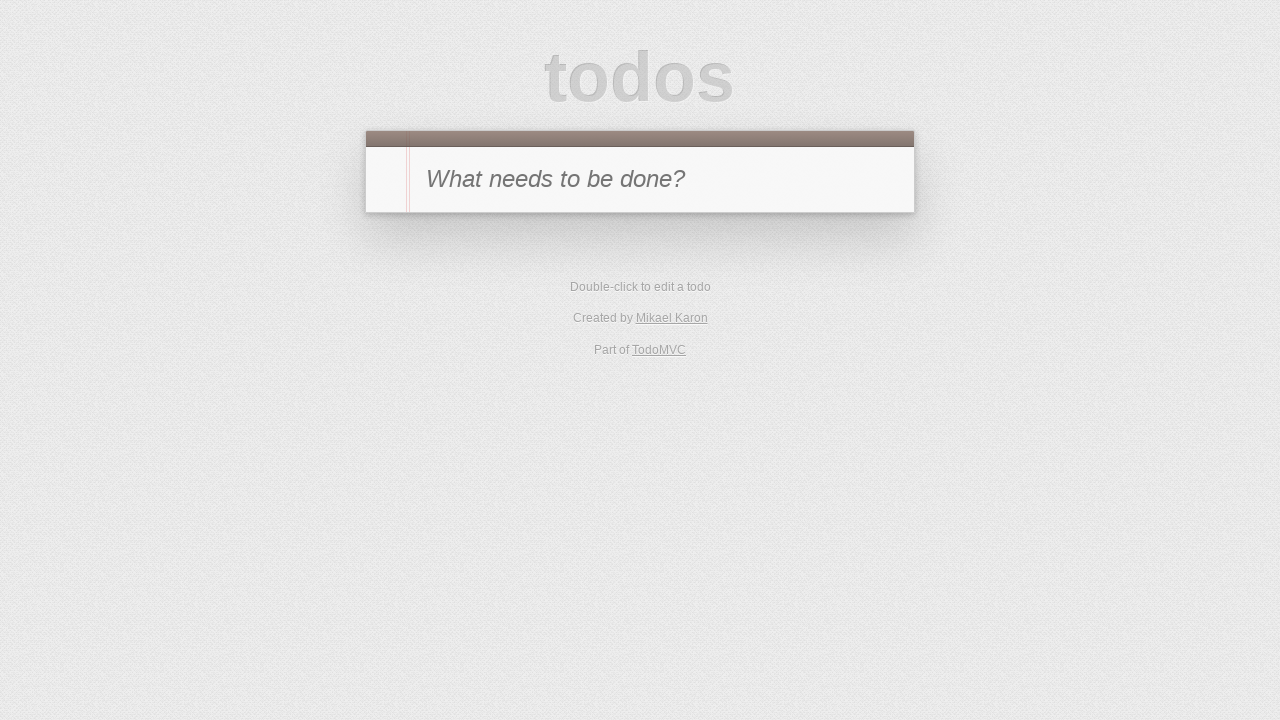

Navigated to TodoMVC application
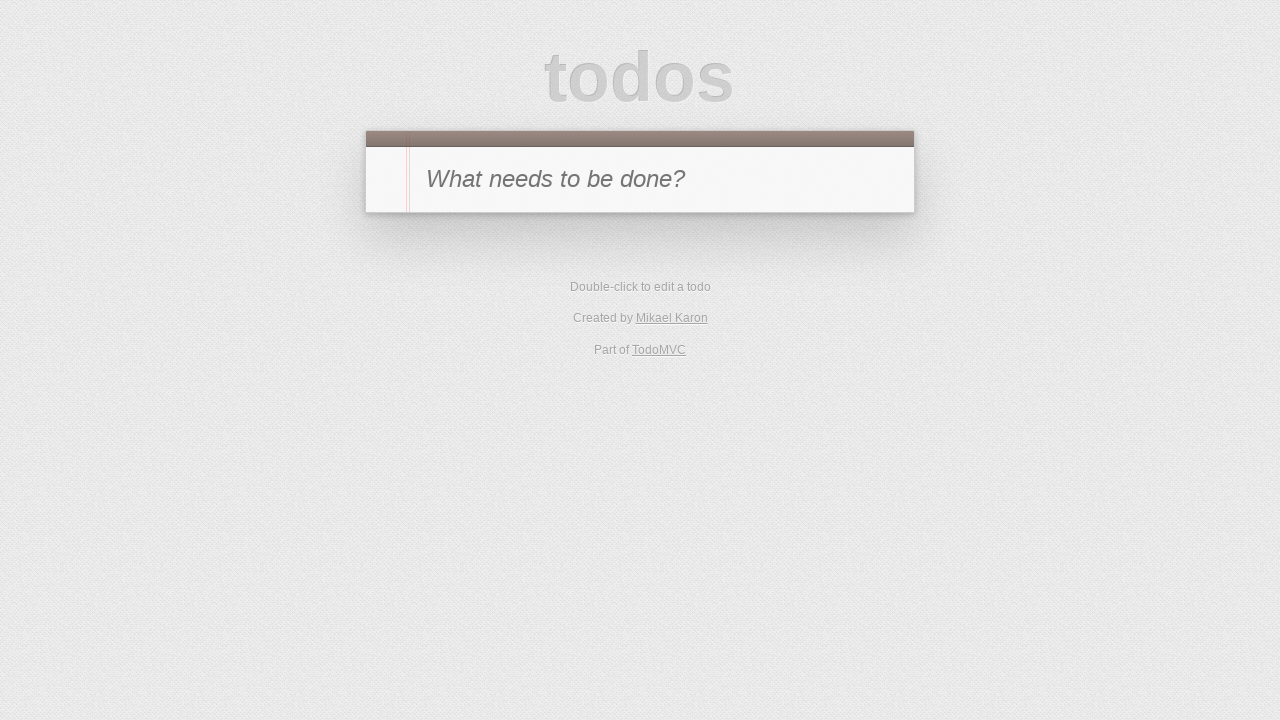

Reloaded page to apply injected localStorage data
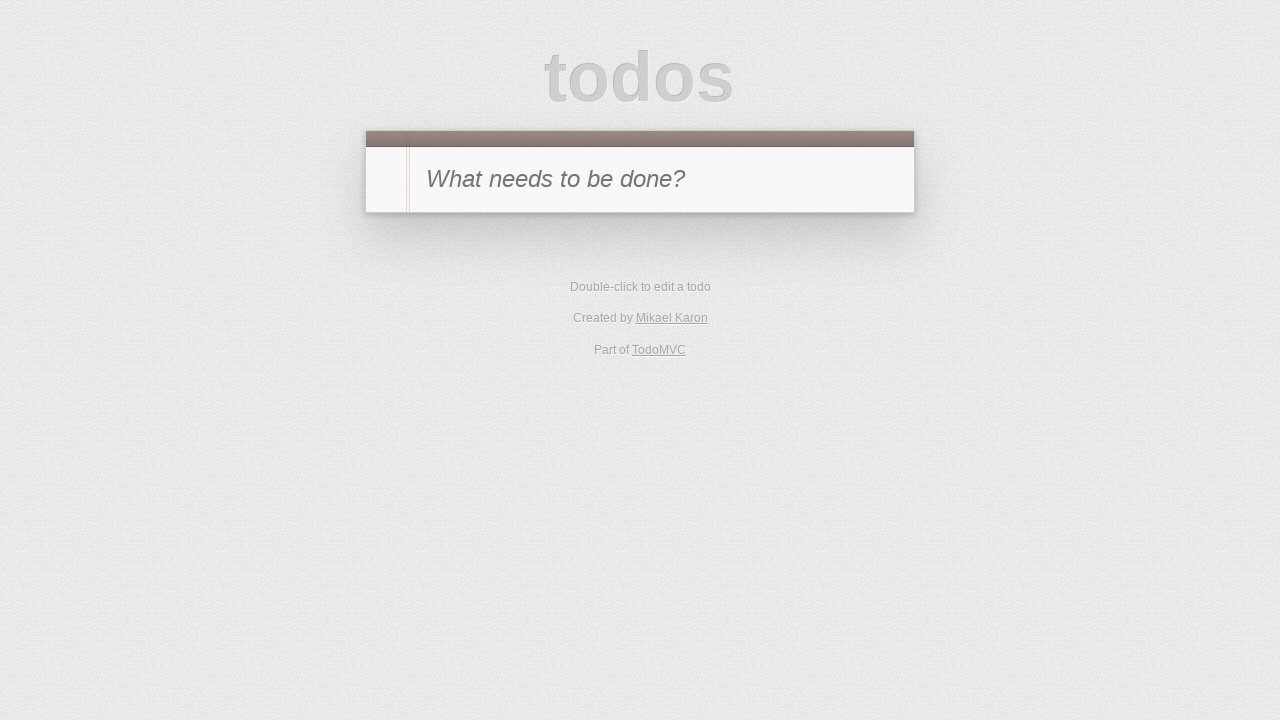

Clicked Completed filter at (676, 411) on text=Completed
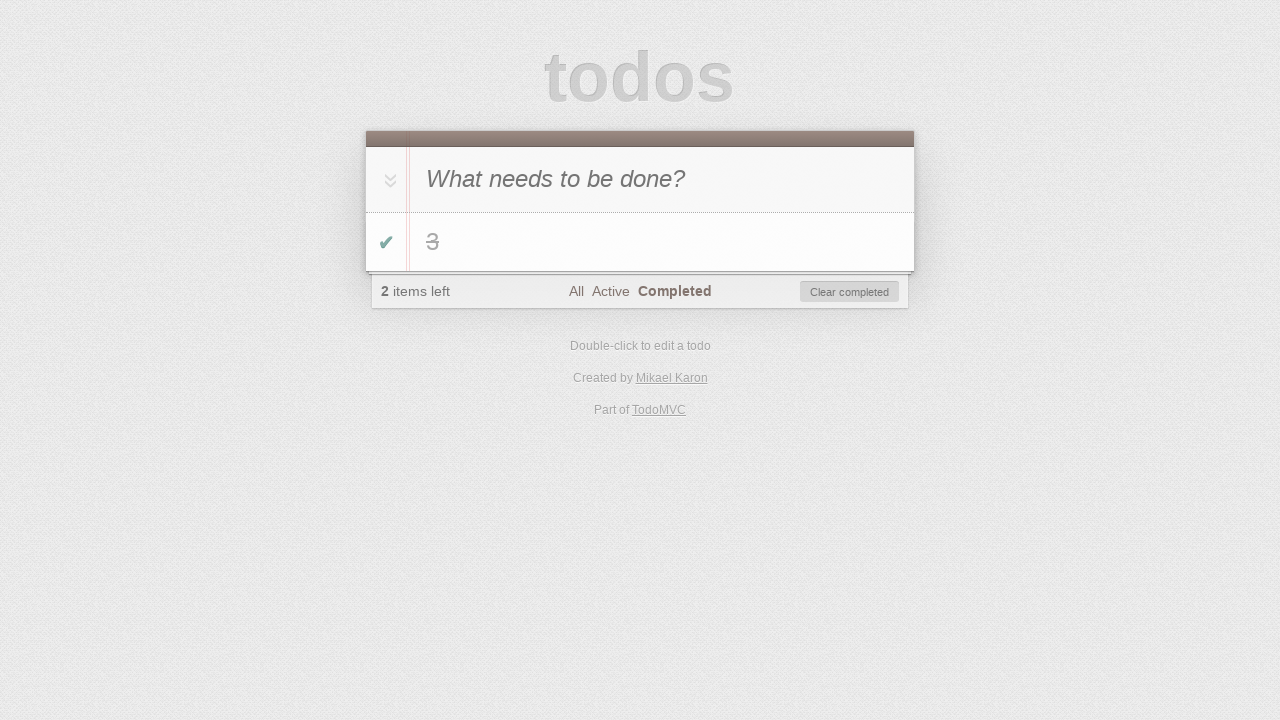

Clicked toggle-all button to reopen all tasks at (388, 180) on #toggle-all
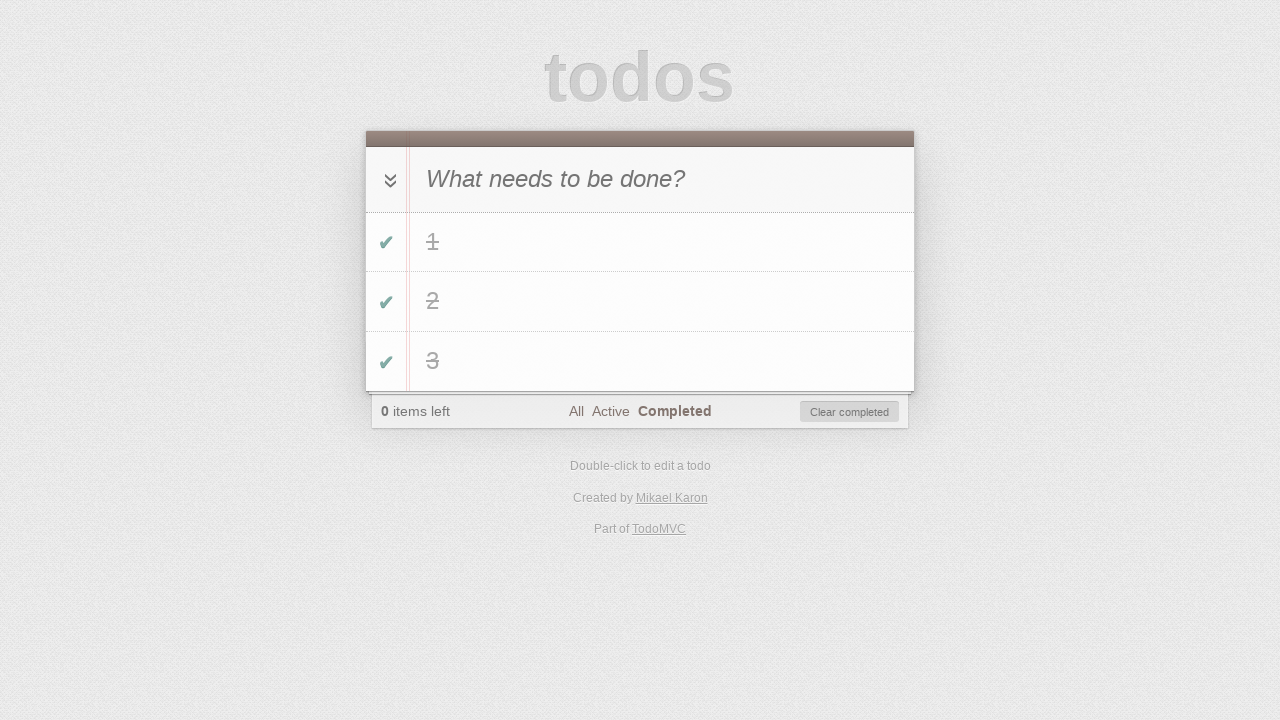

Task 1 became visible in task list after reopening
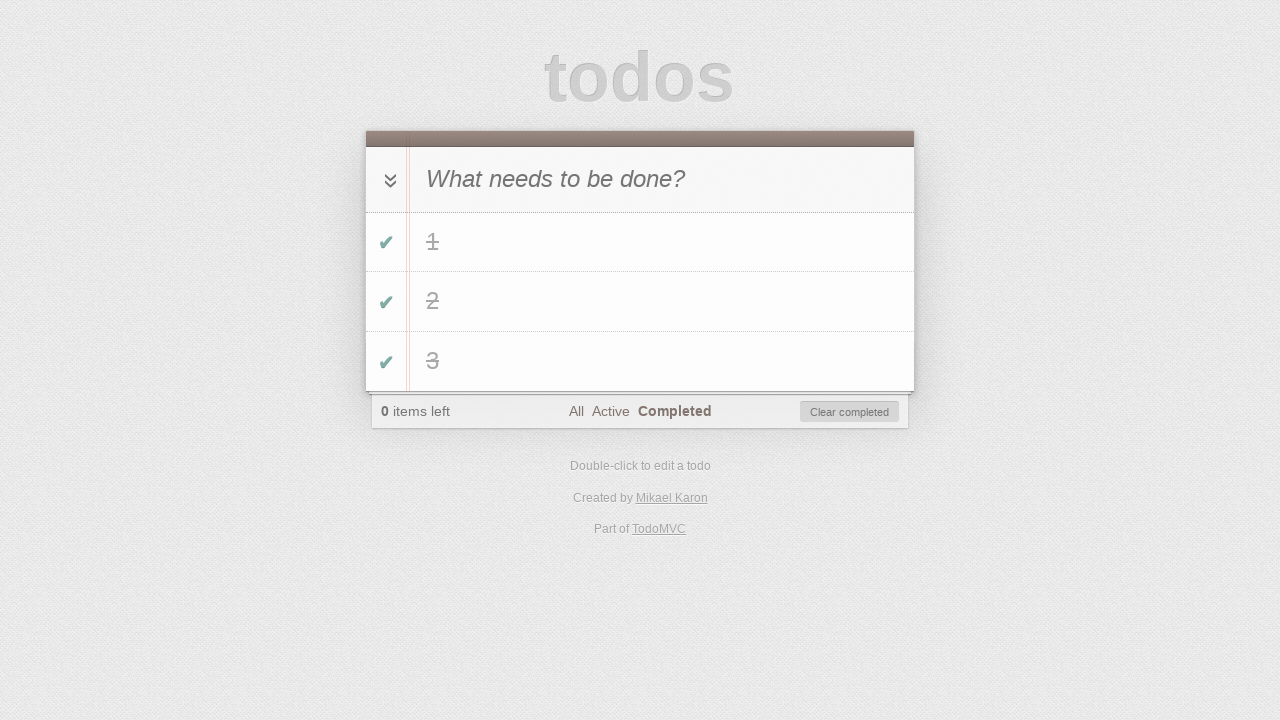

Task 2 became visible in task list after reopening
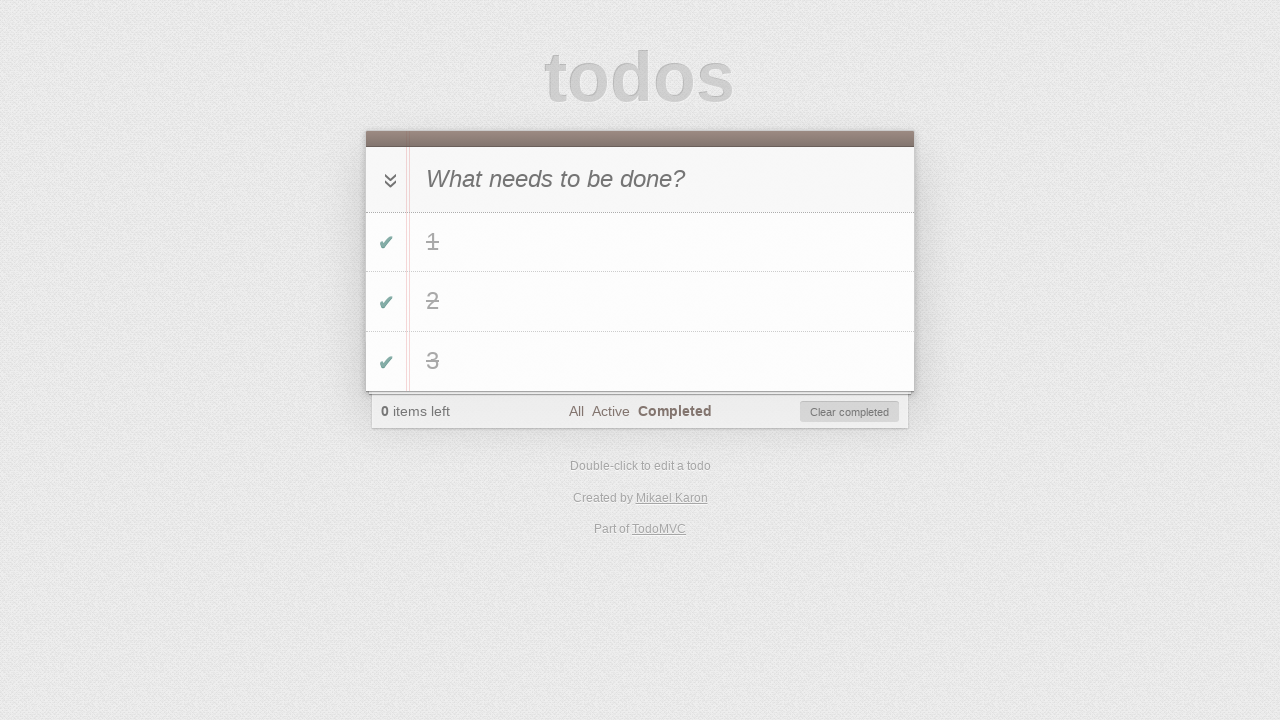

Task 3 is visible in task list
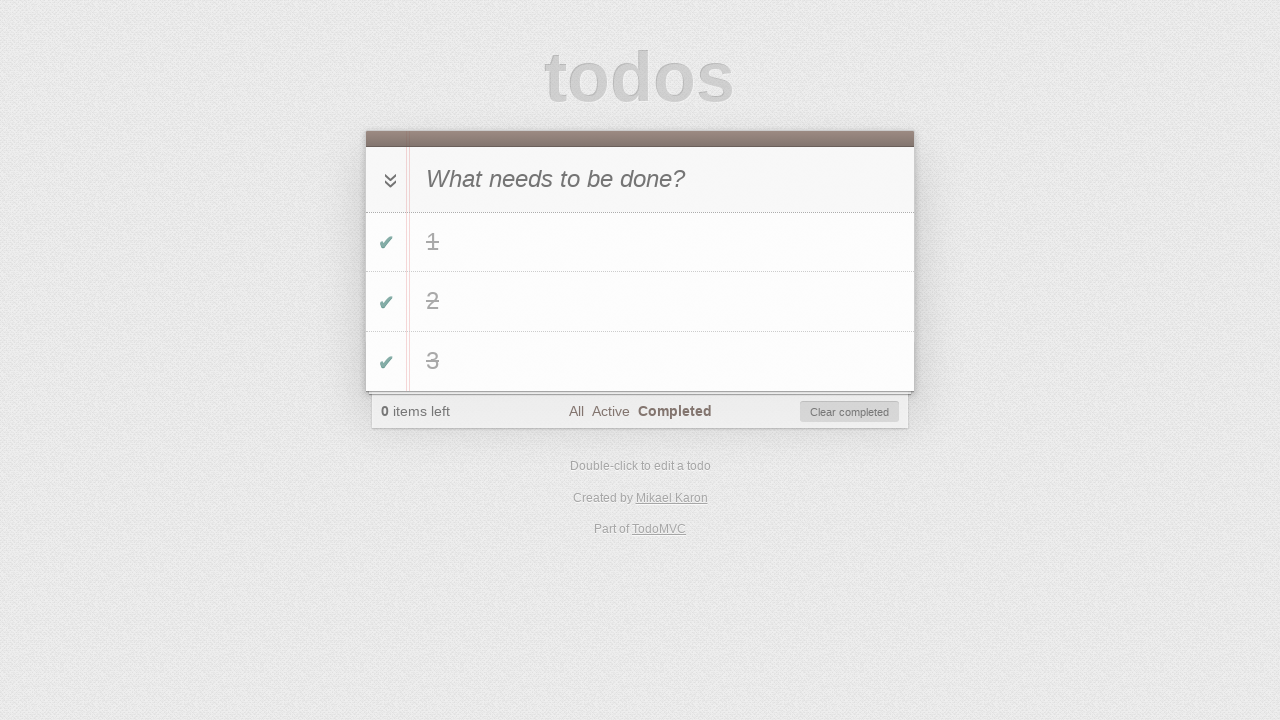

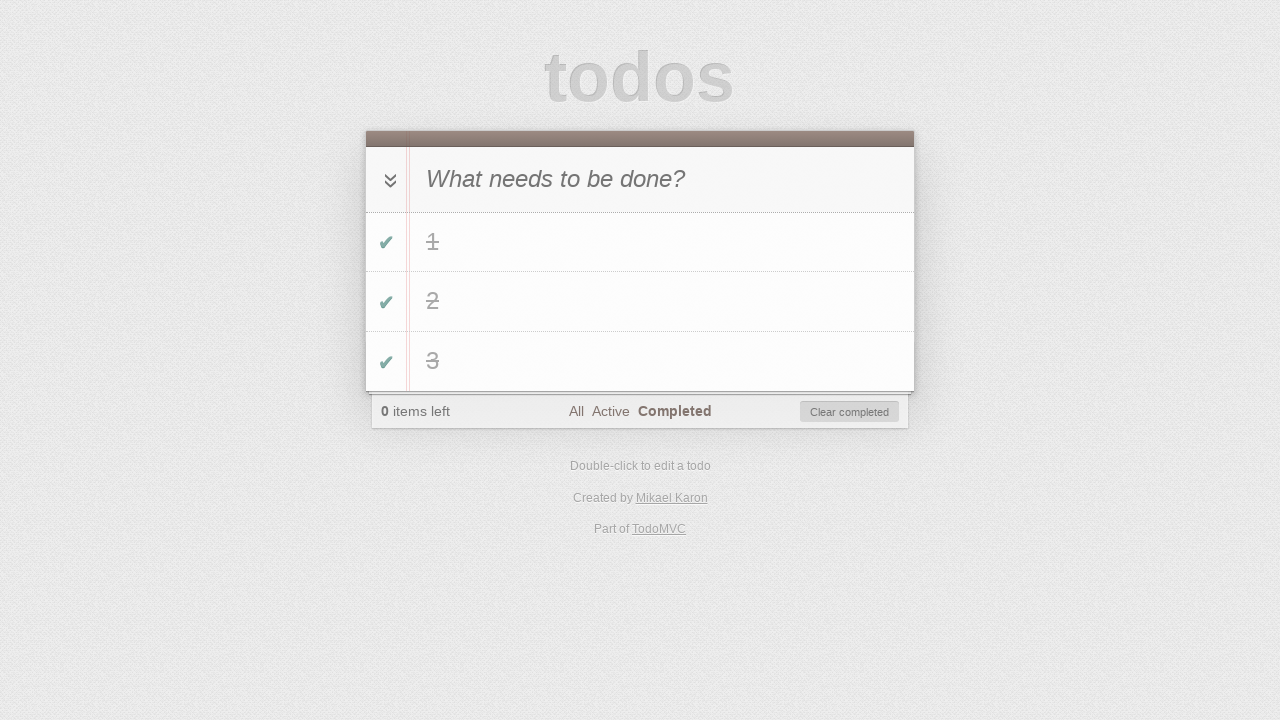